Tests the customer creation flow on a banking demo site by navigating to the Bank Manager section, opening the Add Customer form, and filling in customer name fields with random test data.

Starting URL: https://www.globalsqa.com/angularJs-protractor/BankingProject/#/login

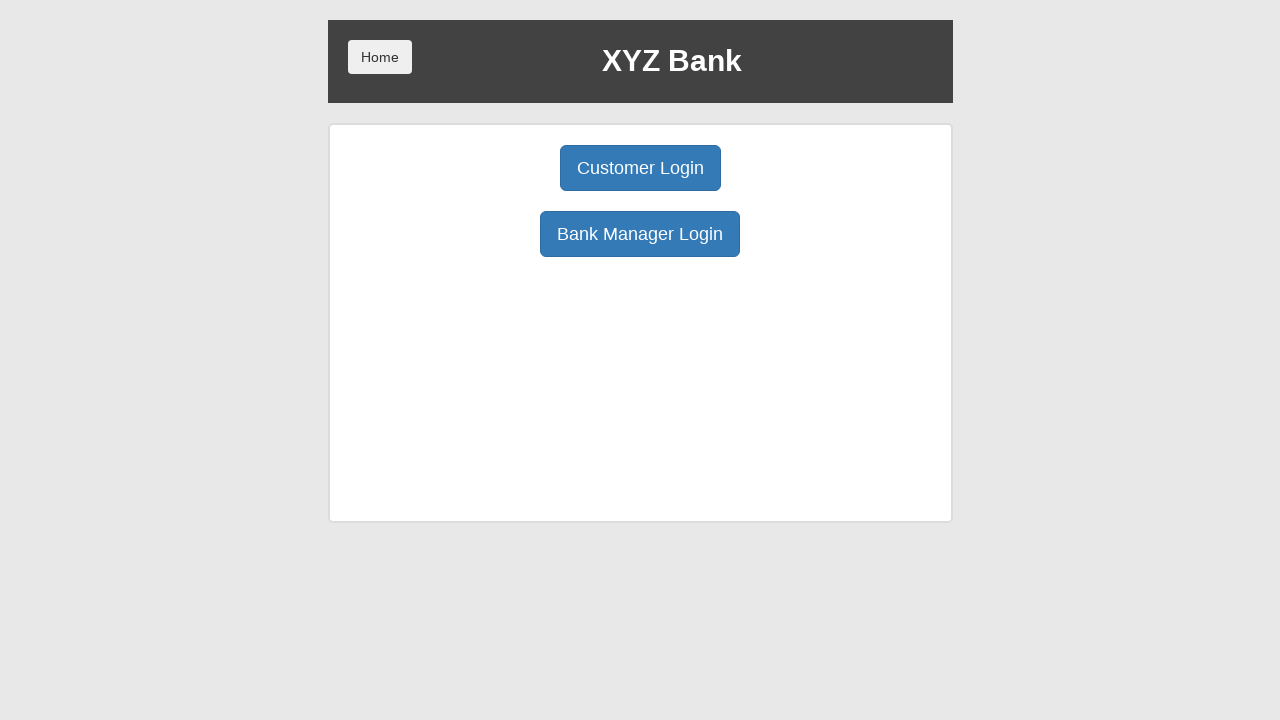

Waited for page to load (networkidle)
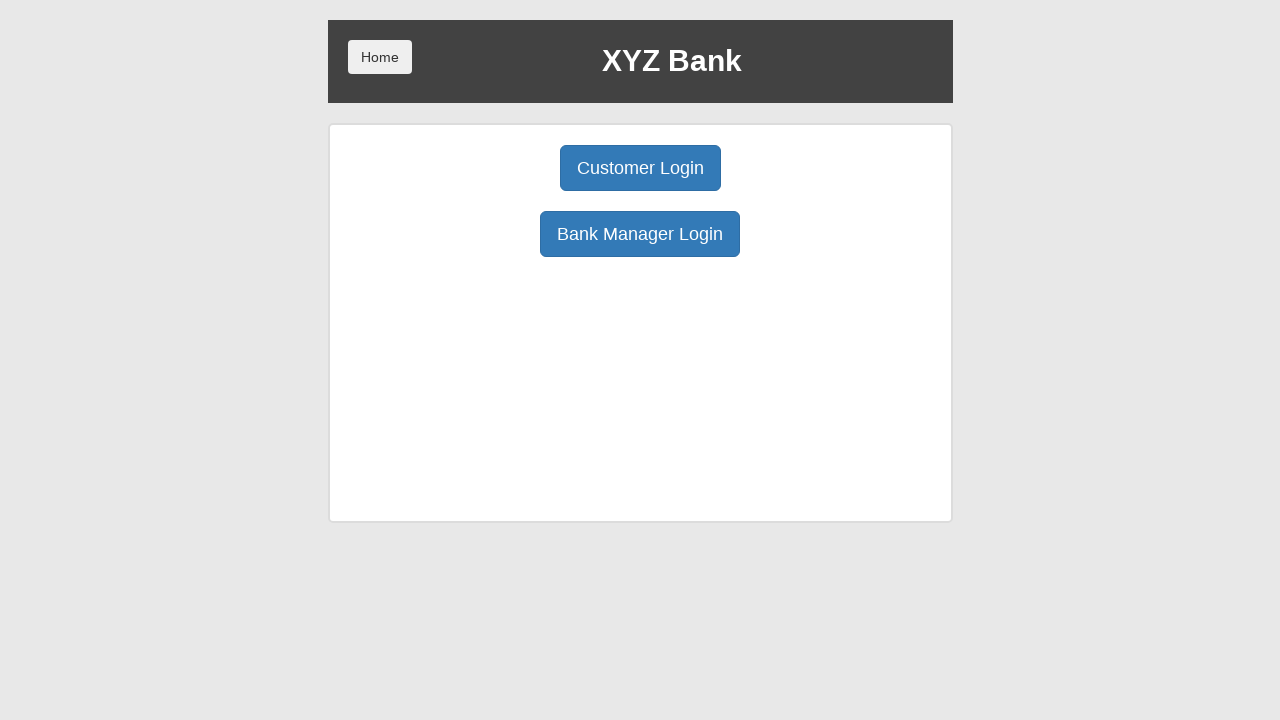

Clicked Bank Manager Login button at (640, 234) on xpath=/html/body/div/div/div[2]/div/div[1]/div[2]/button
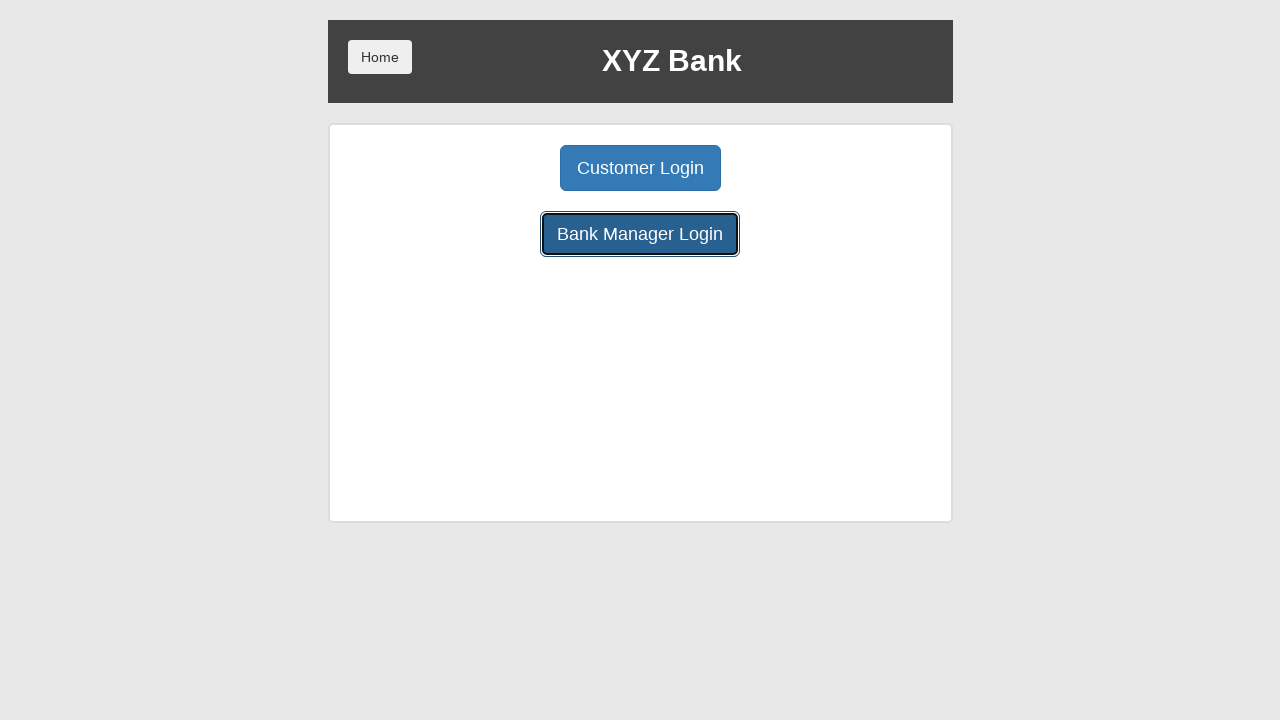

Clicked Add Customer button at (502, 168) on xpath=/html/body/div/div/div[2]/div/div[1]/button[1]
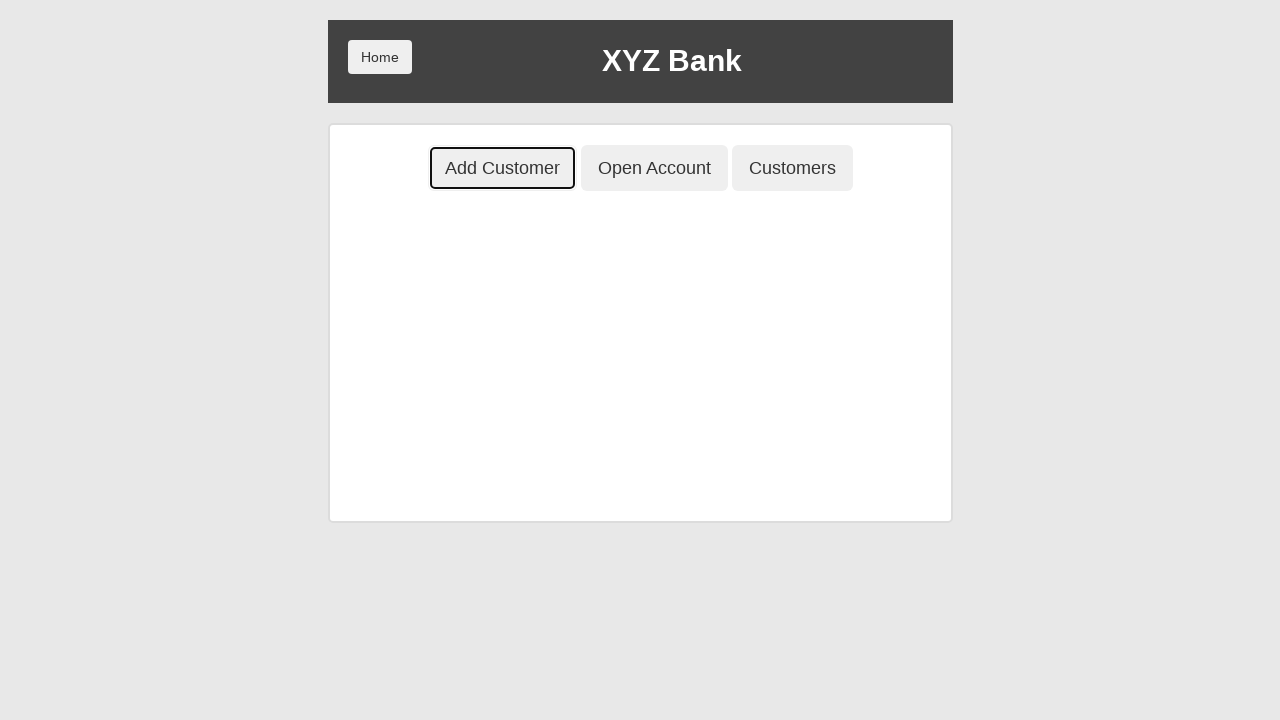

Filled first name field with 'marwa' on xpath=/html/body/div/div/div[2]/div/div[2]/div/div/form/div[1]/input
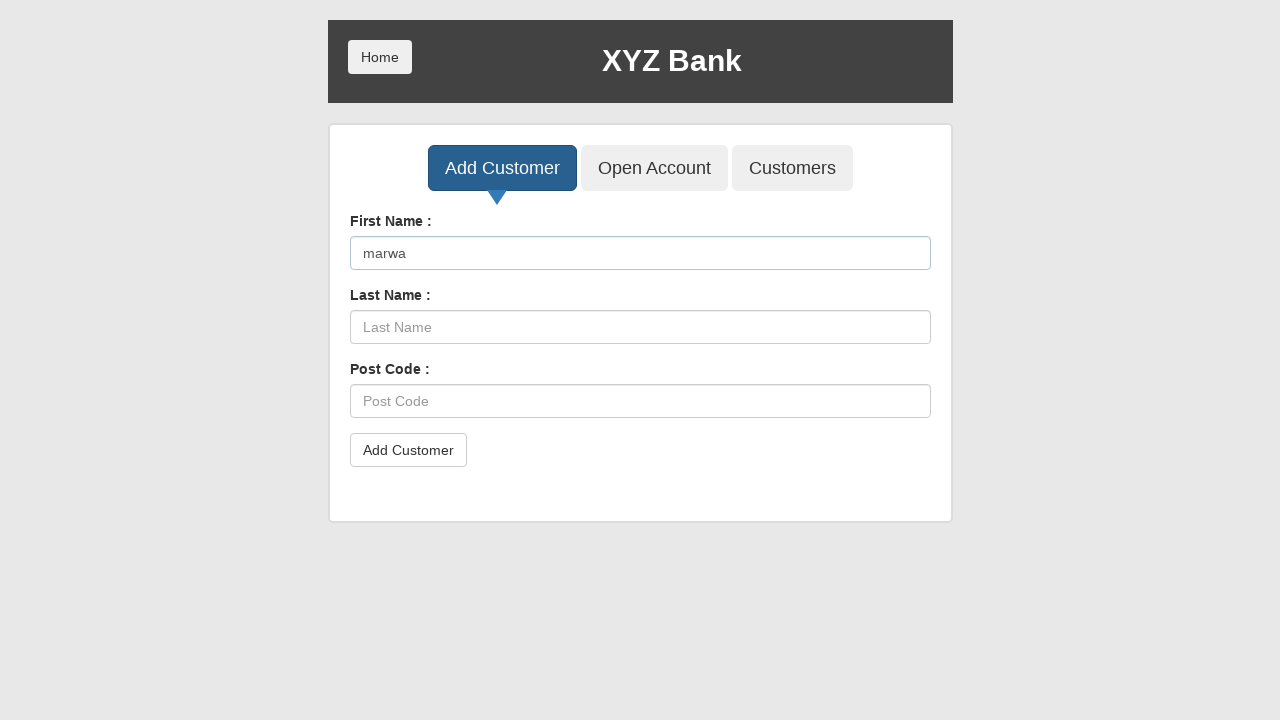

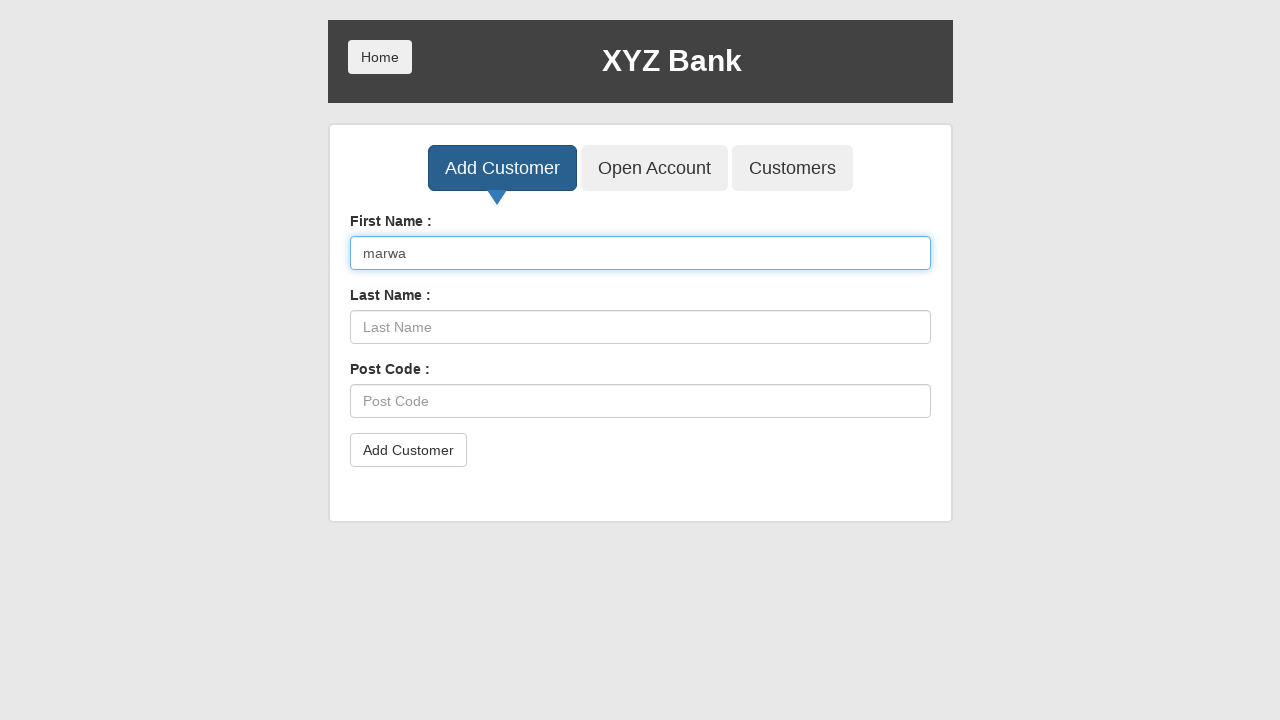